Navigates to PyPI website and clicks on the search element

Starting URL: https://pypi.org

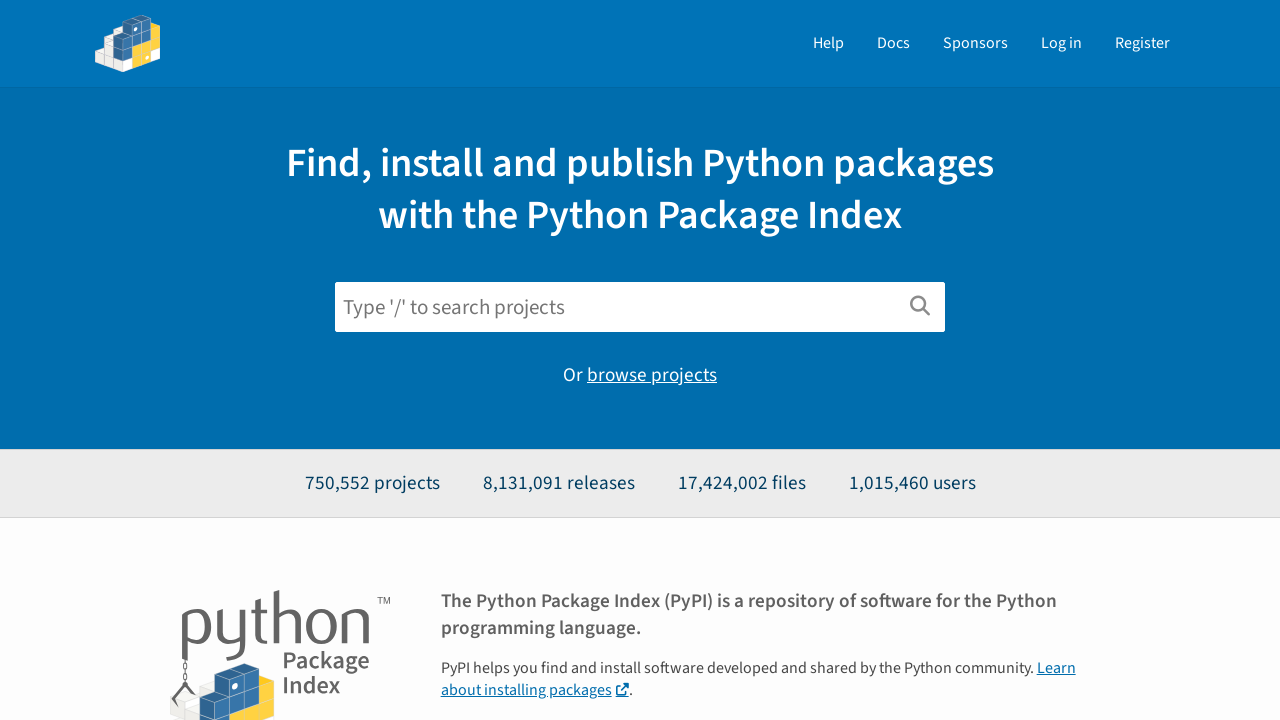

Navigated to PyPI website (https://pypi.org)
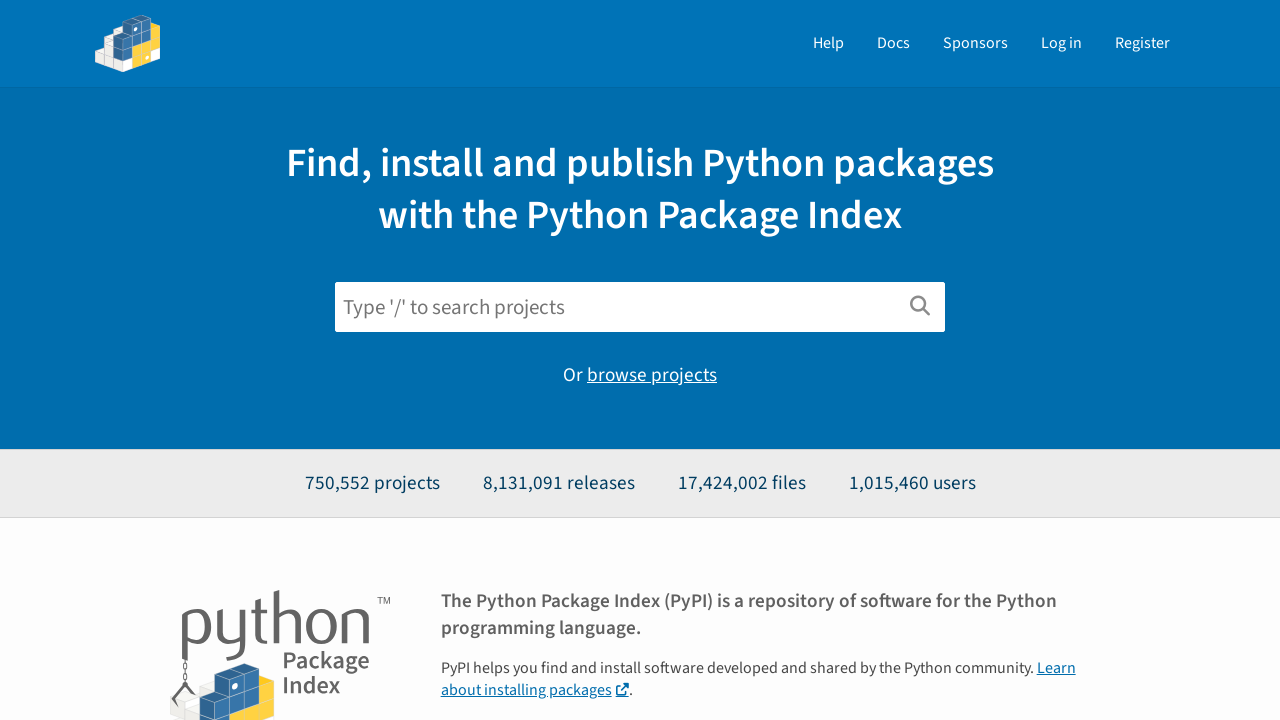

Clicked on the search element at (640, 307) on #search
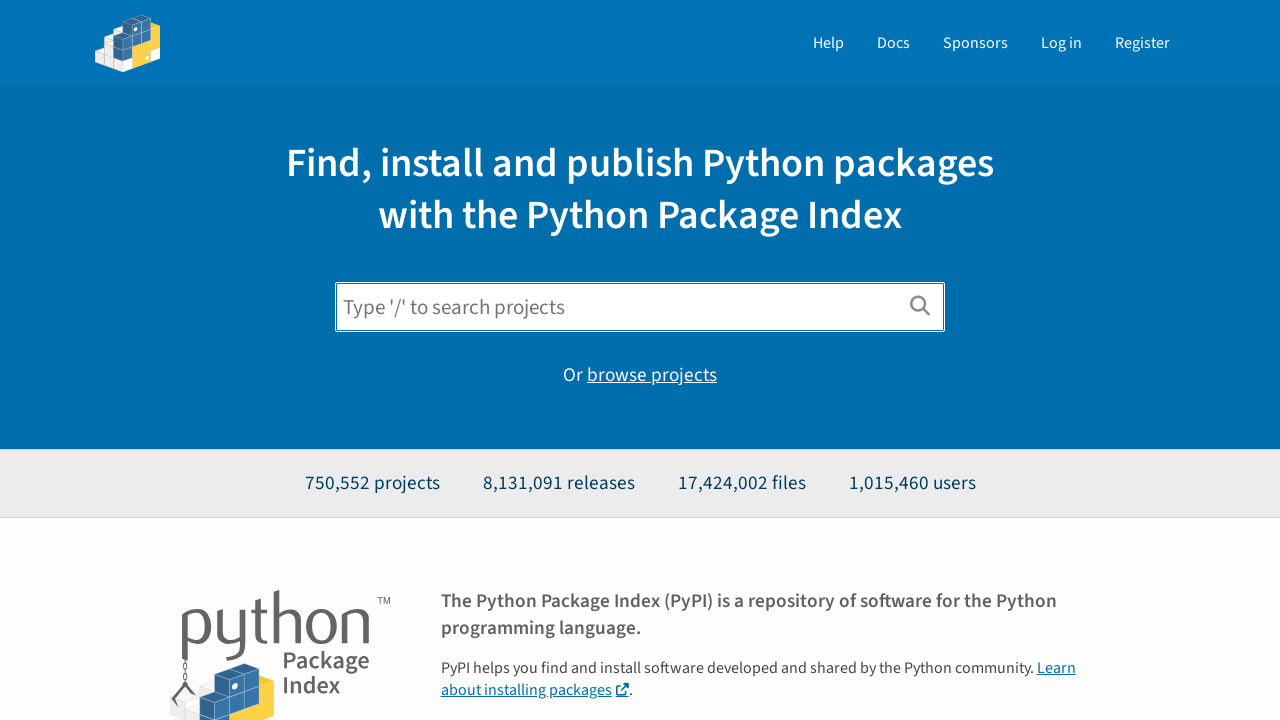

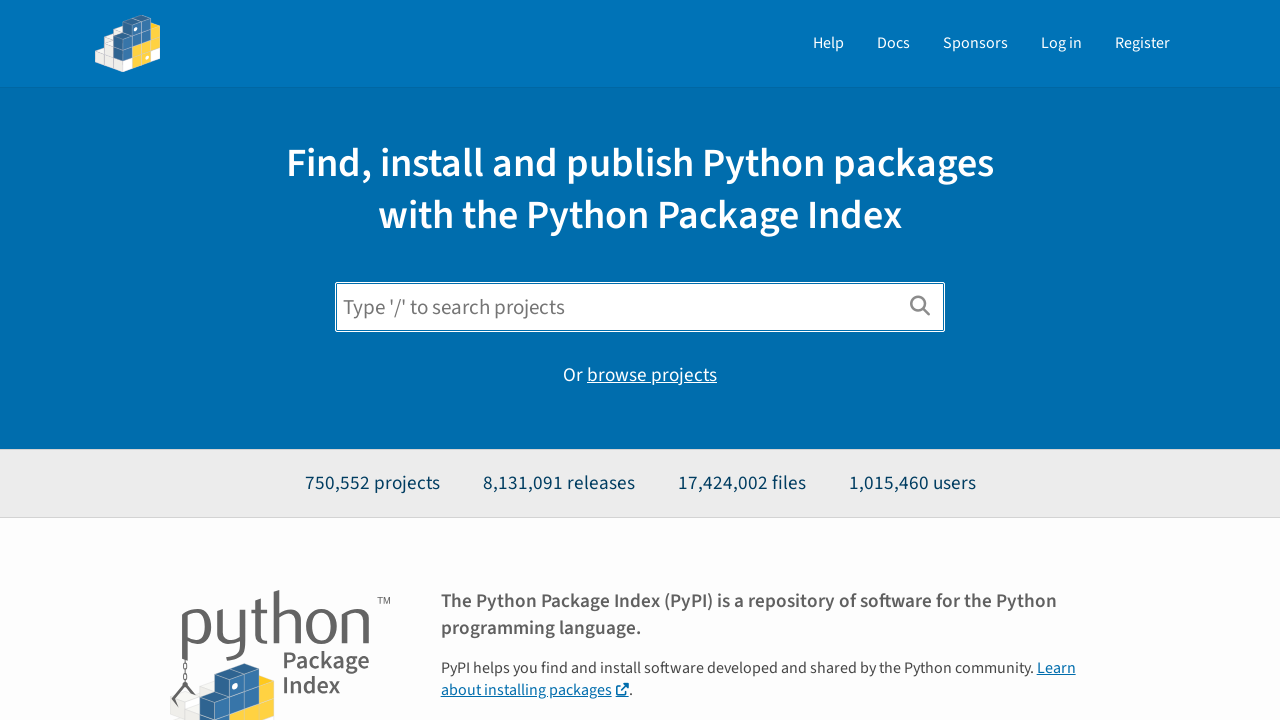